Tests drag and drop functionality by dragging an element from one location to another

Starting URL: https://www.selenium.dev/selenium/web/mouse_interaction.html

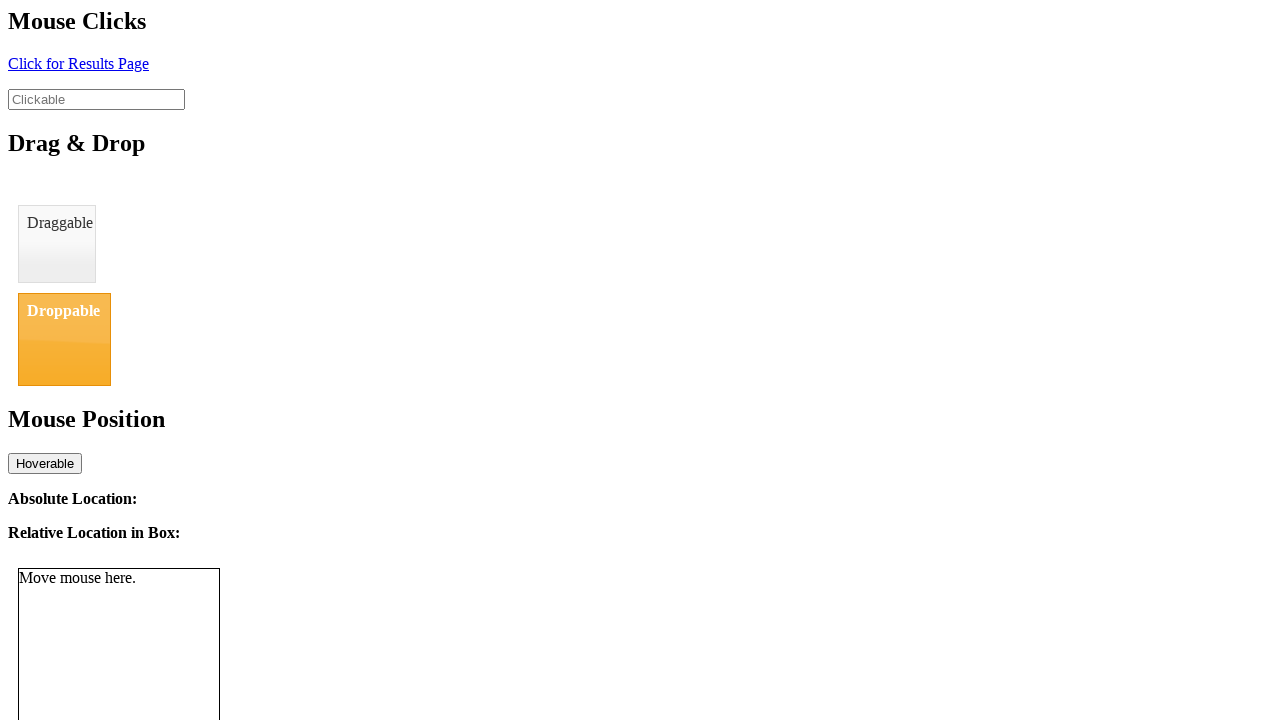

Navigated to mouse interaction test page
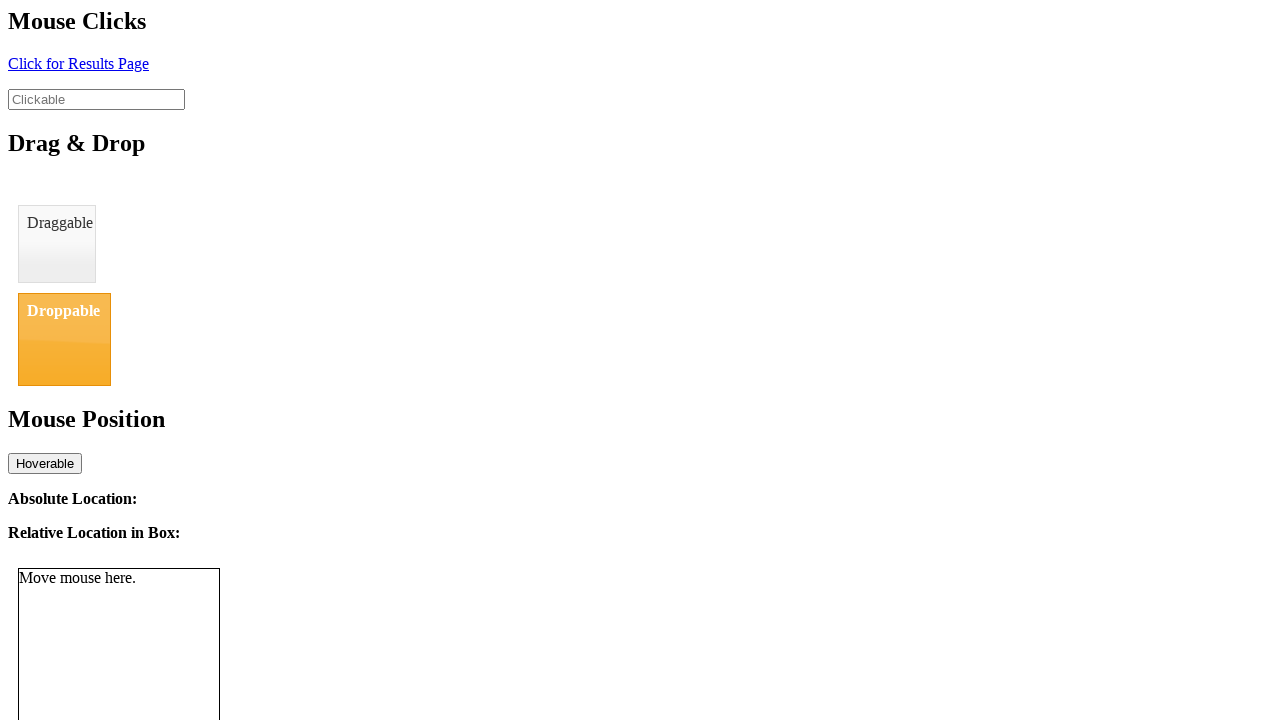

Located draggable element
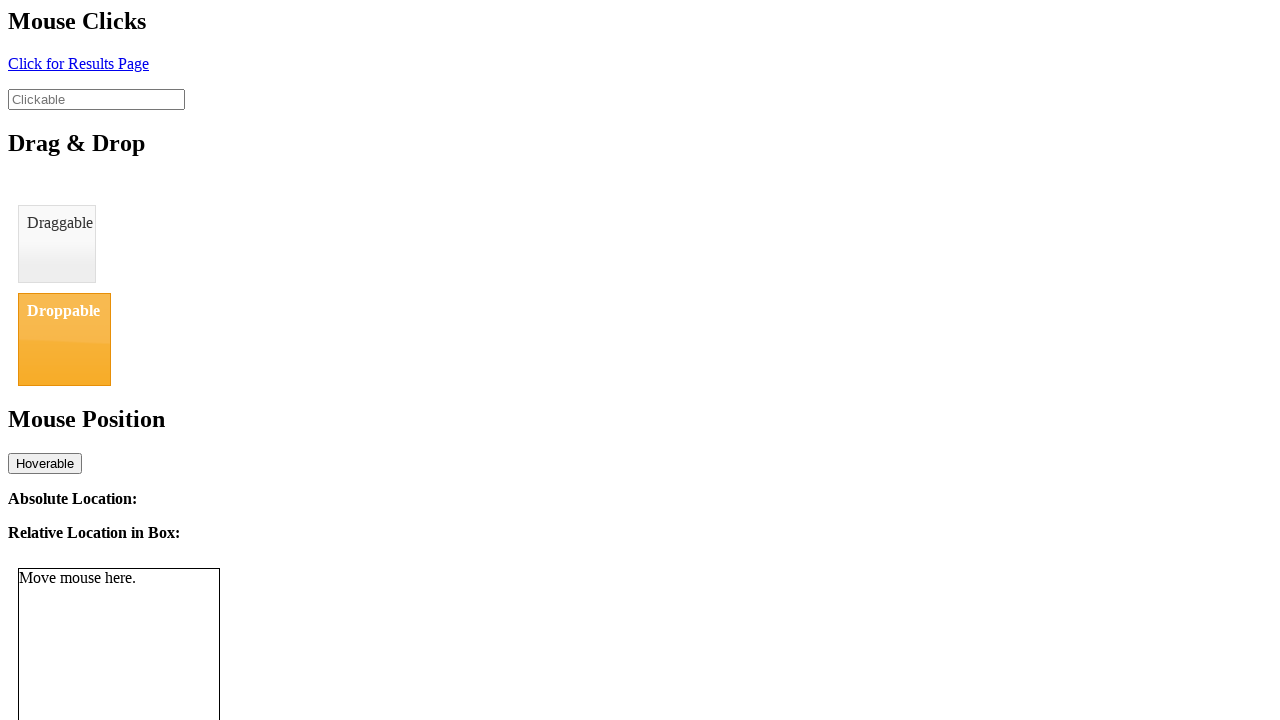

Located droppable element
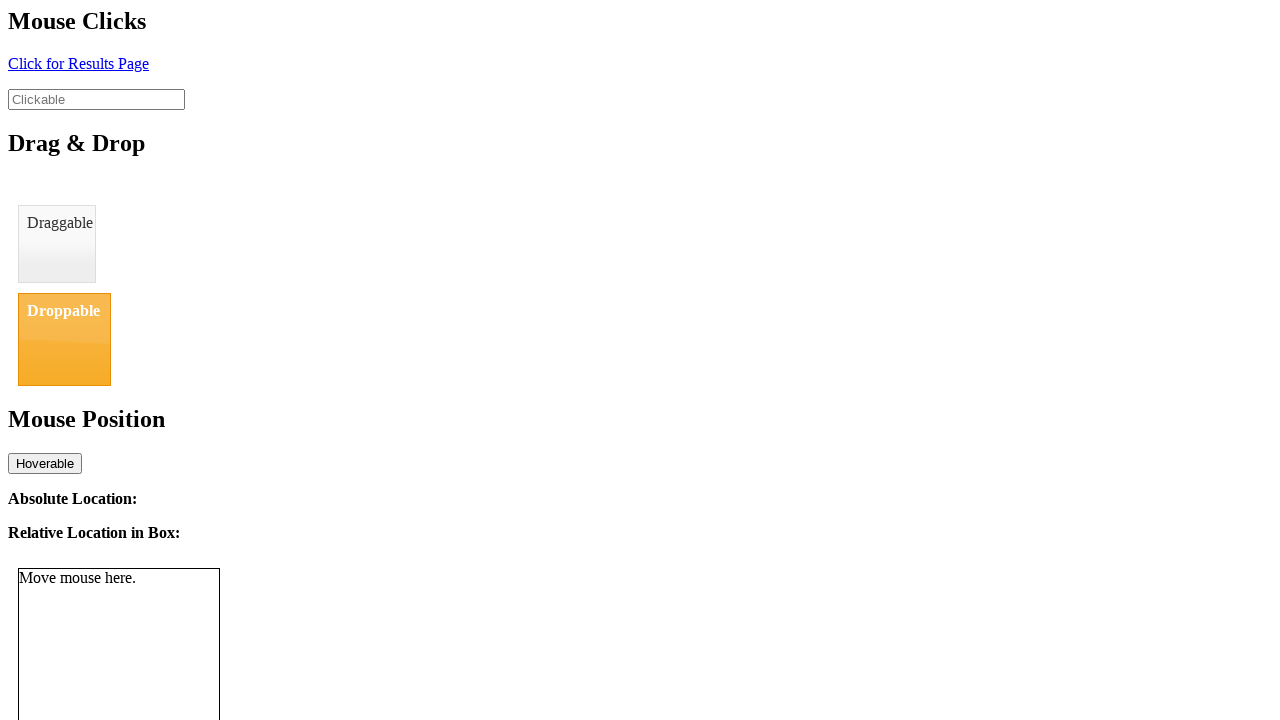

Dragged element from draggable to droppable location at (64, 339)
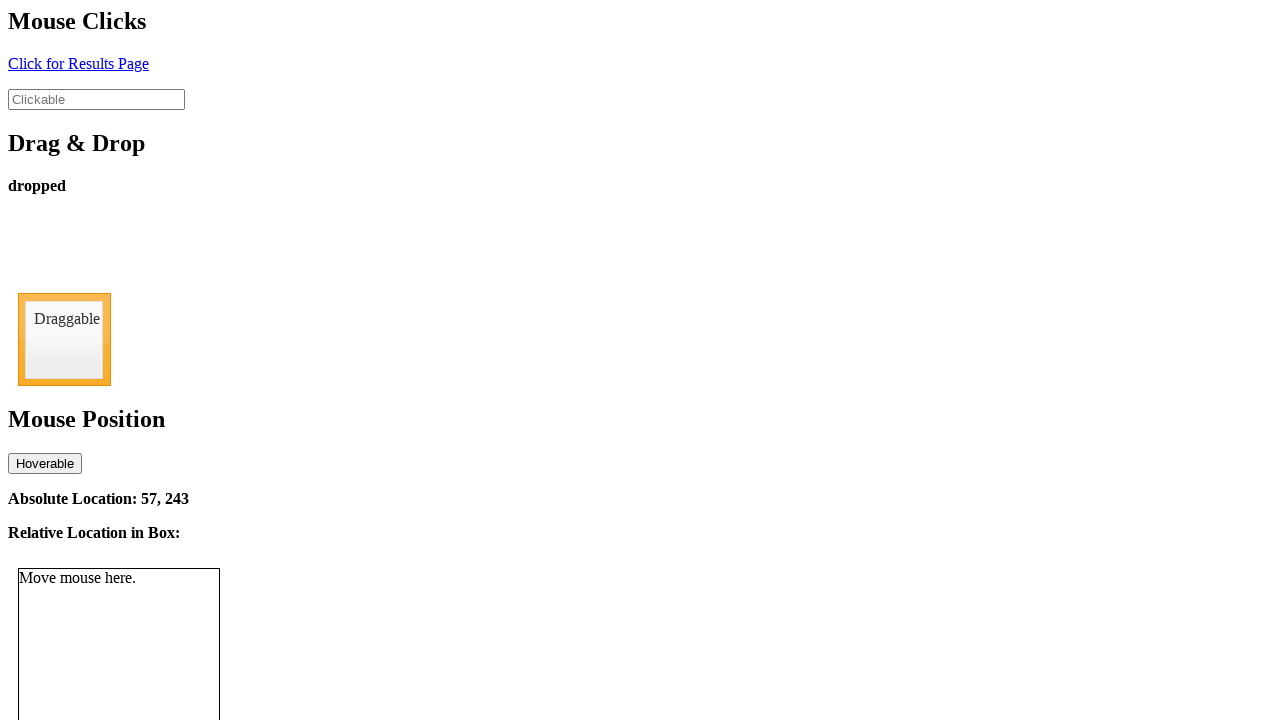

Located drop status element
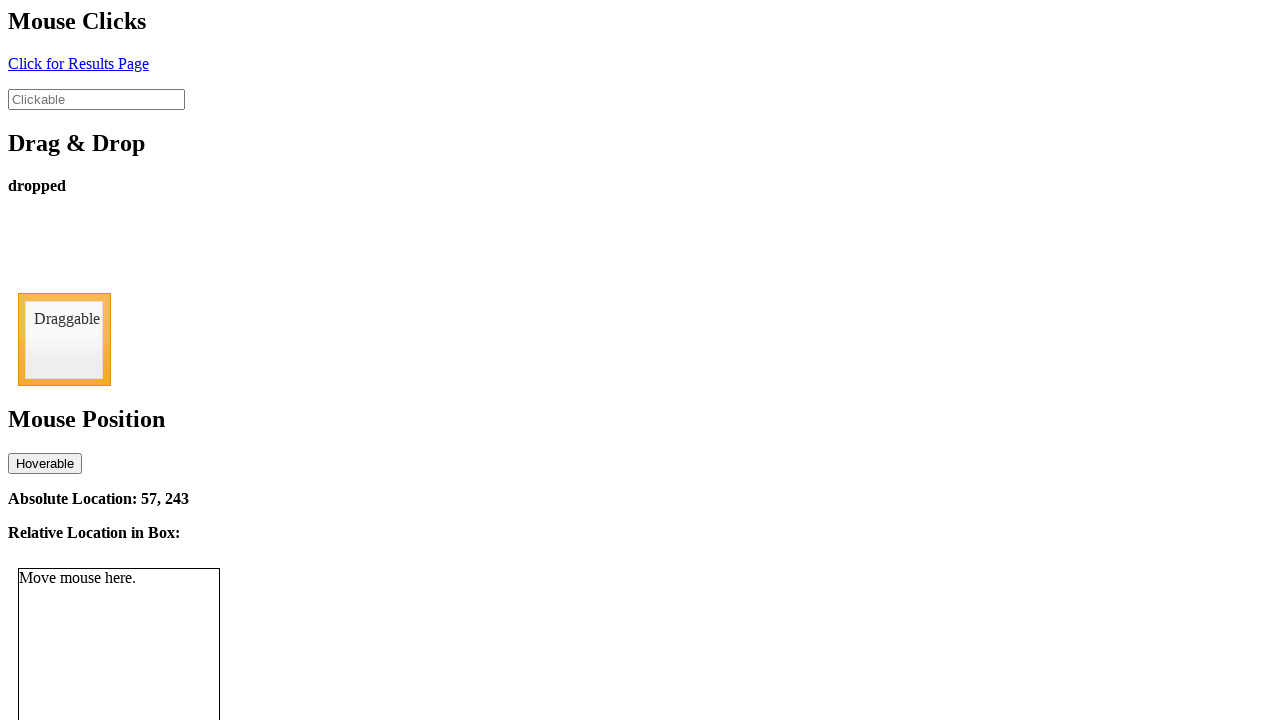

Verified drop status element is visible after drag and drop
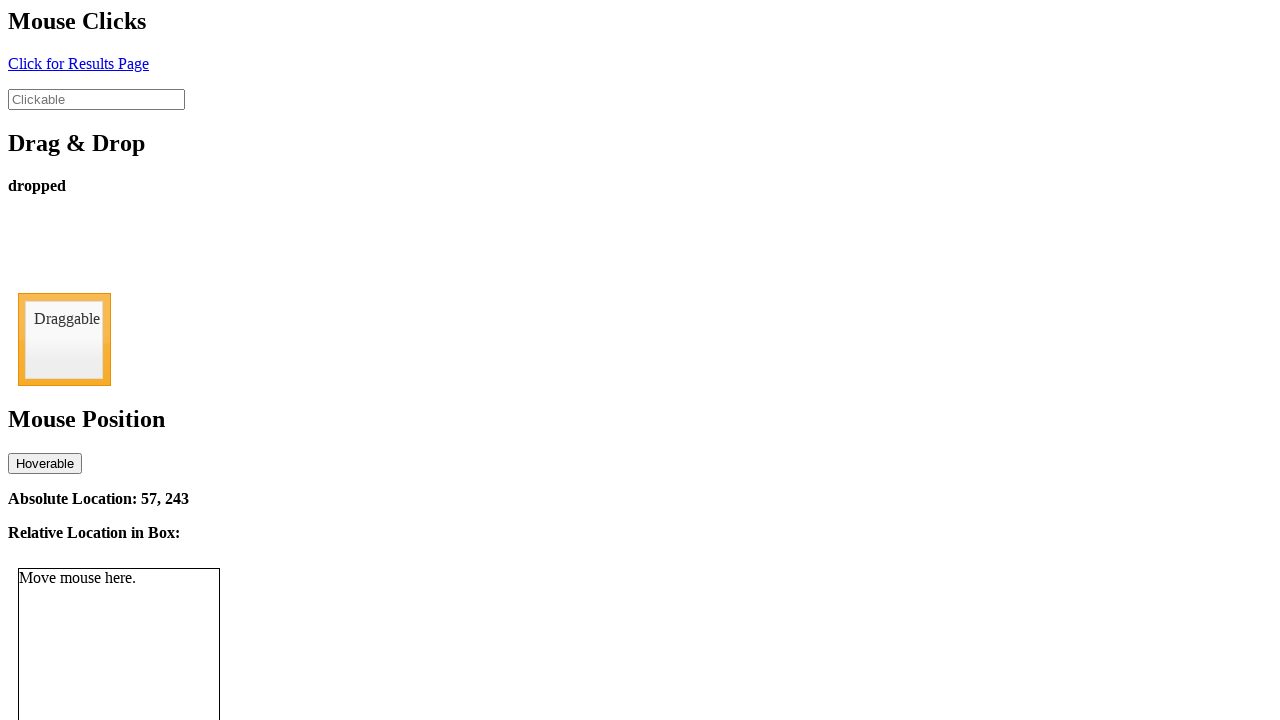

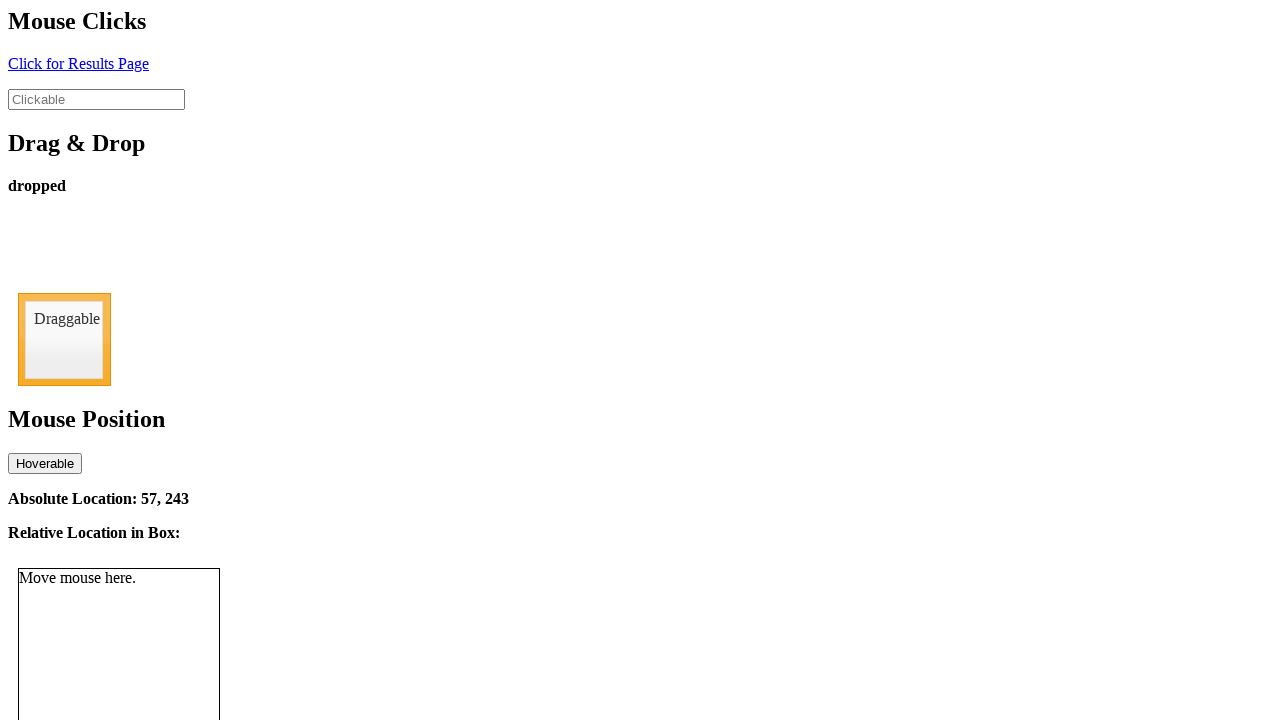